Tests horizontal slider functionality by setting slider to maximum value (5) using JavaScript and verifying the displayed value updates correctly

Starting URL: https://the-internet.herokuapp.com/horizontal_slider

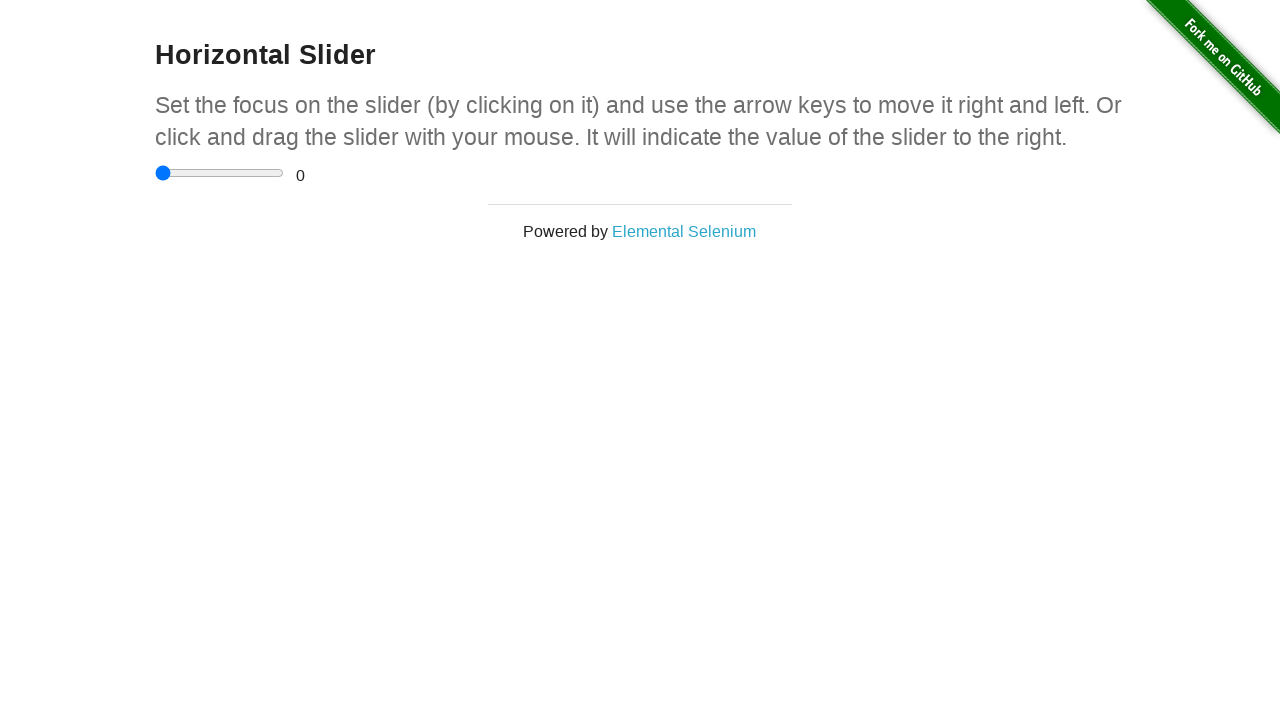

Waited for slider input element to be visible and interactable
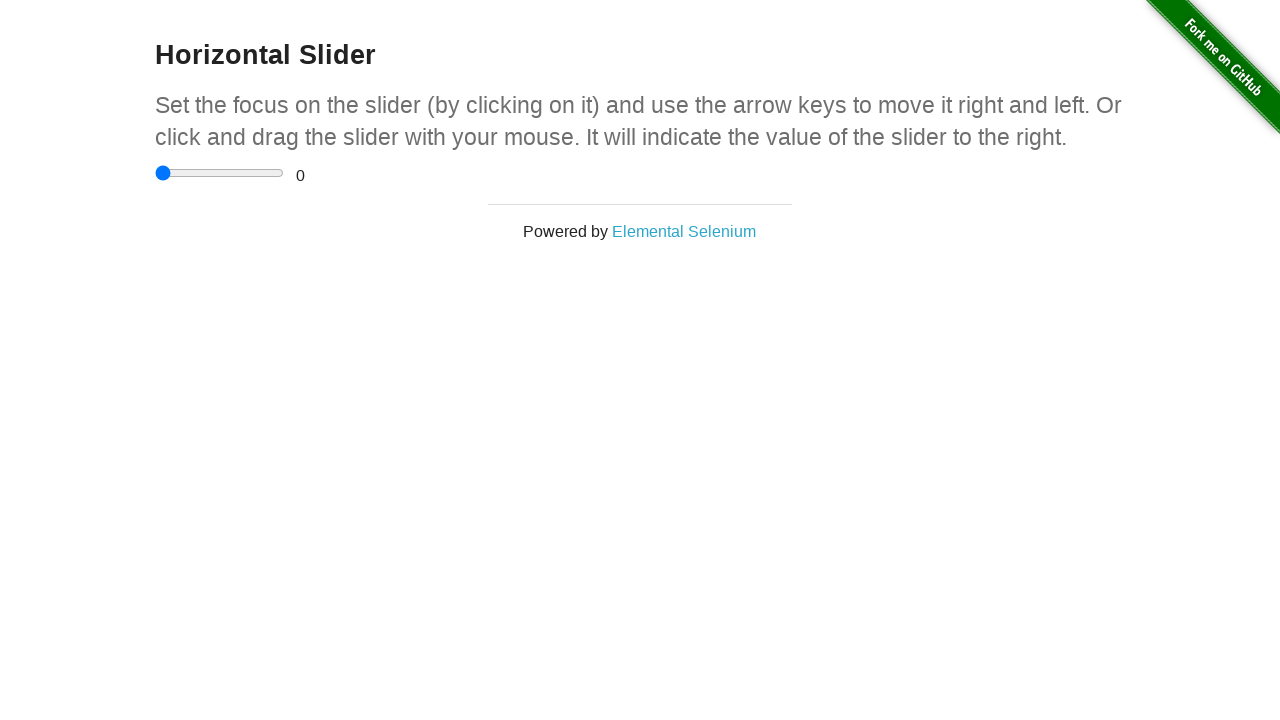

Set slider value to maximum (5) using JavaScript and dispatched change event
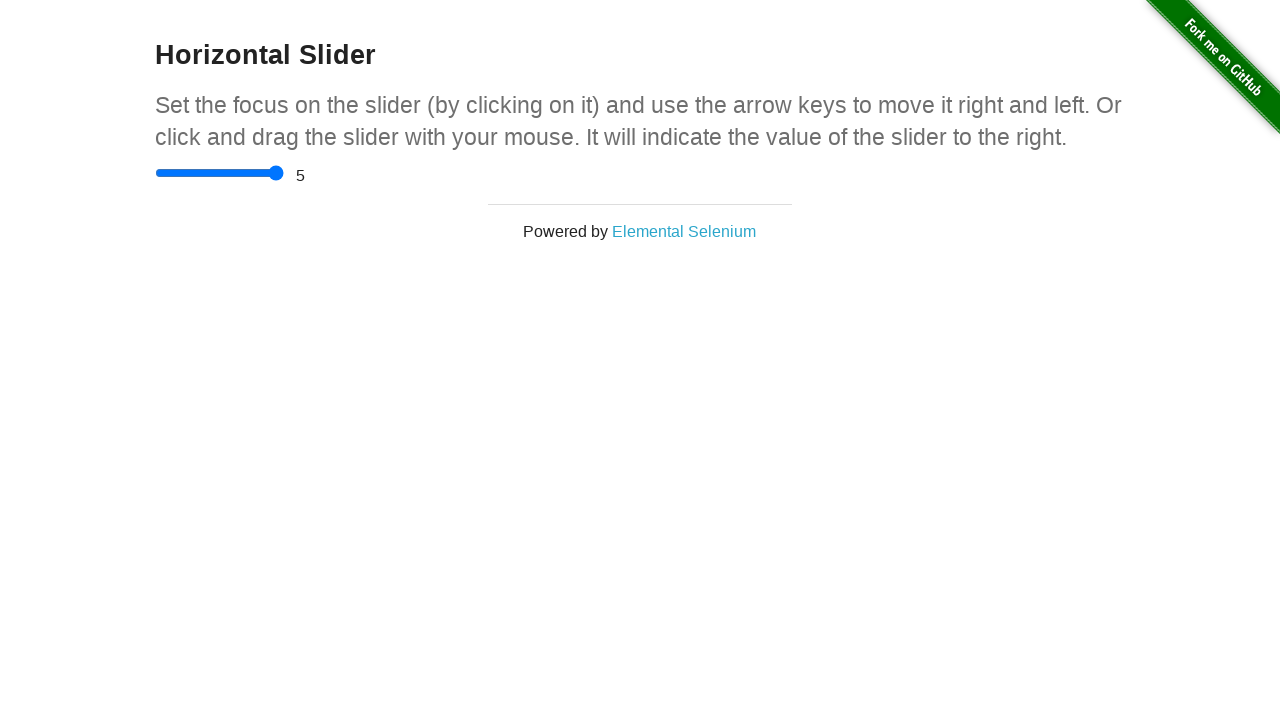

Waited for value display element (#range) to be present in DOM
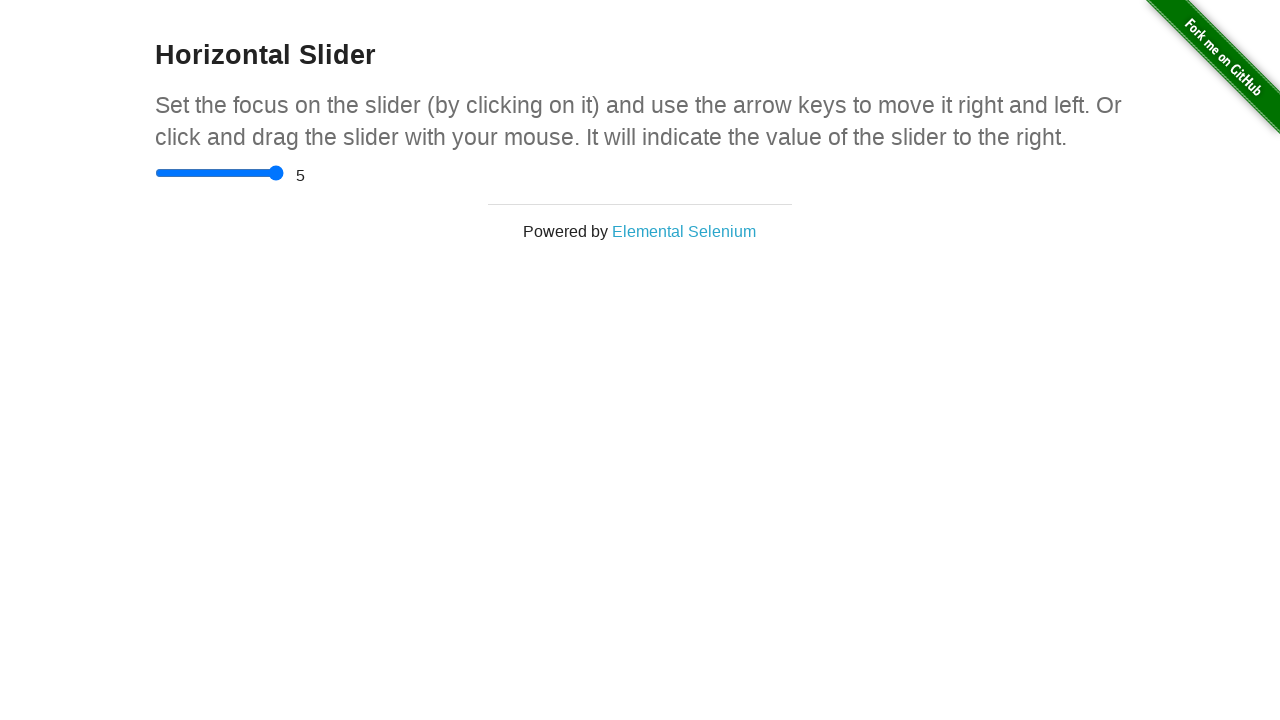

Located the value display element
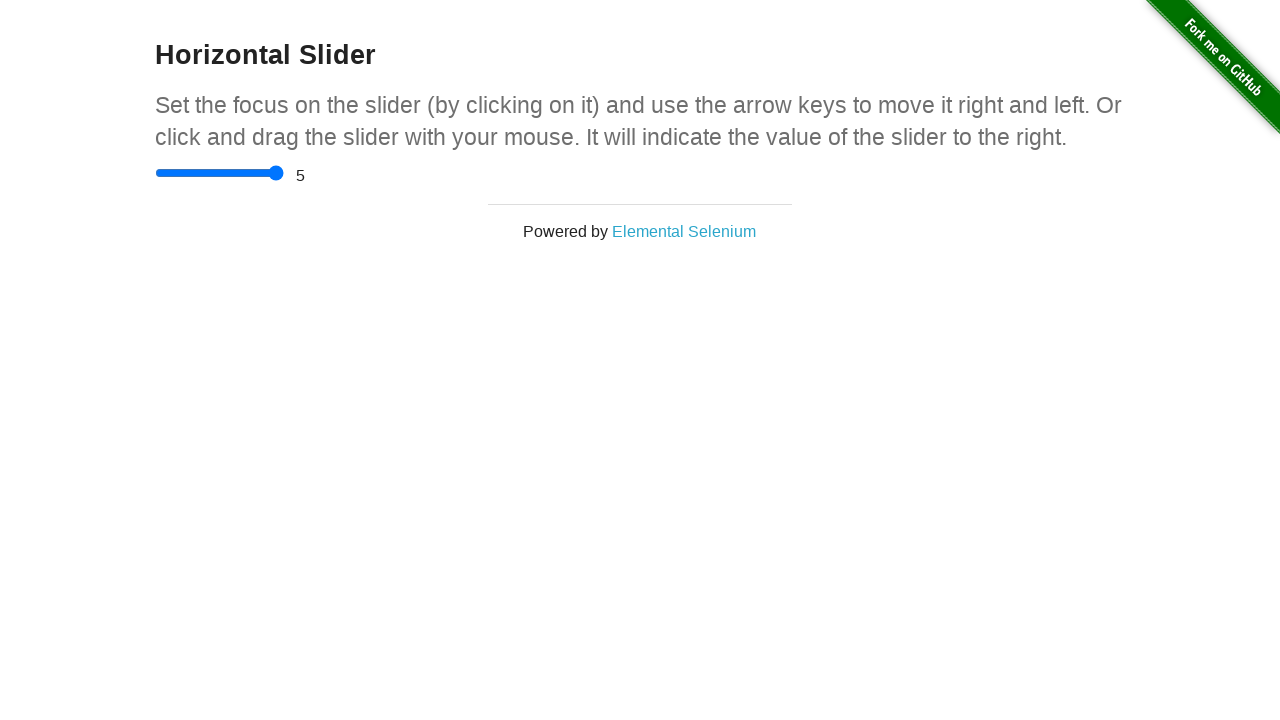

Verified value display element is visible
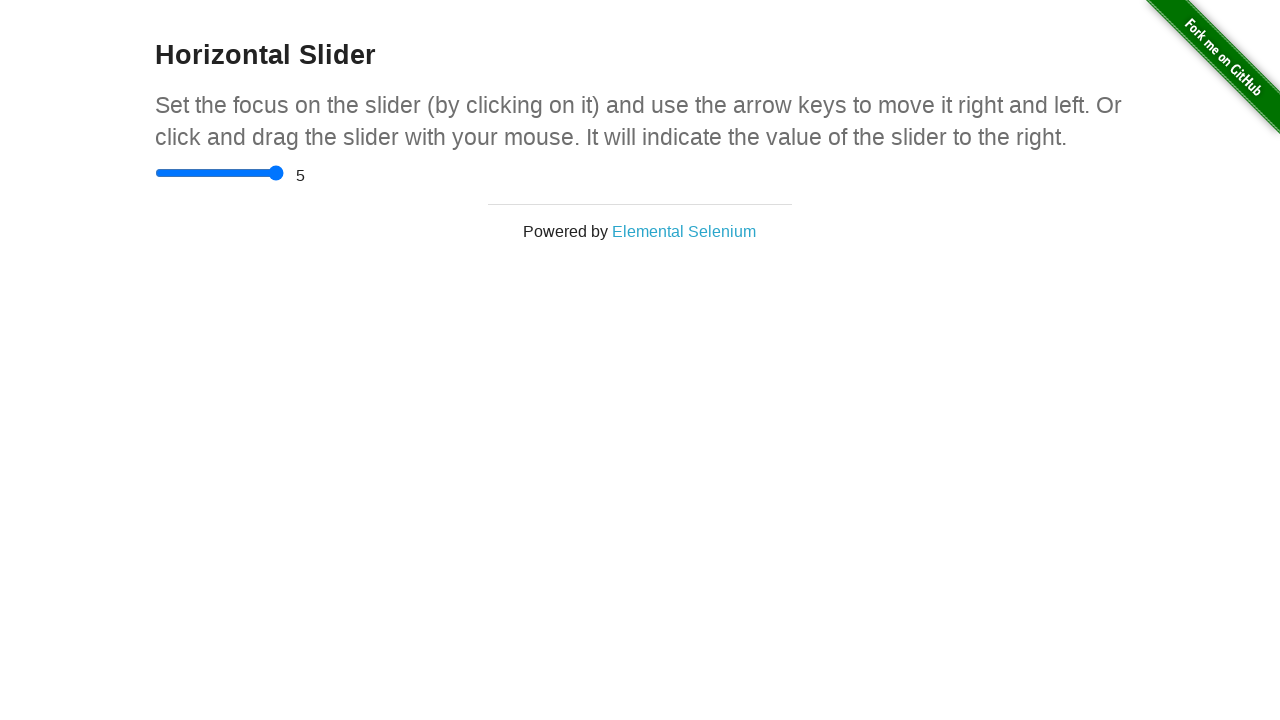

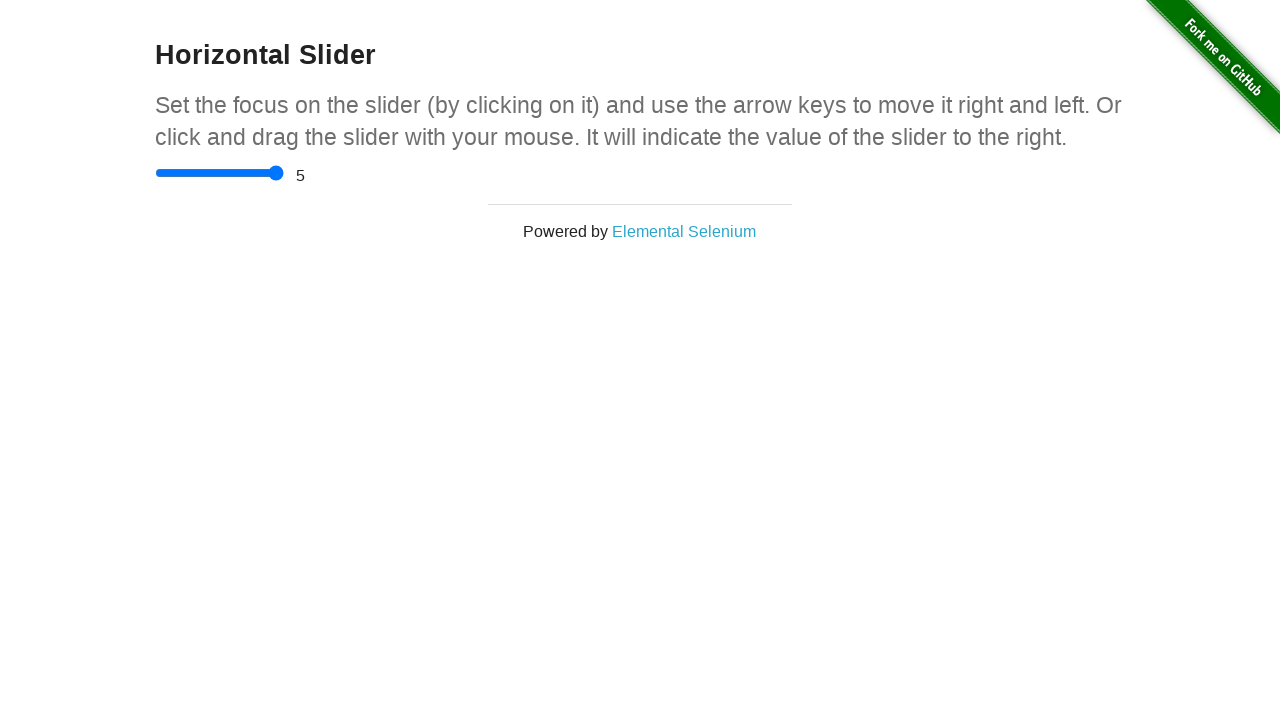